Tests simple JavaScript alert by clicking the Simple Alert button, reading the alert text, and accepting it

Starting URL: https://v1.training-support.net/selenium/javascript-alerts

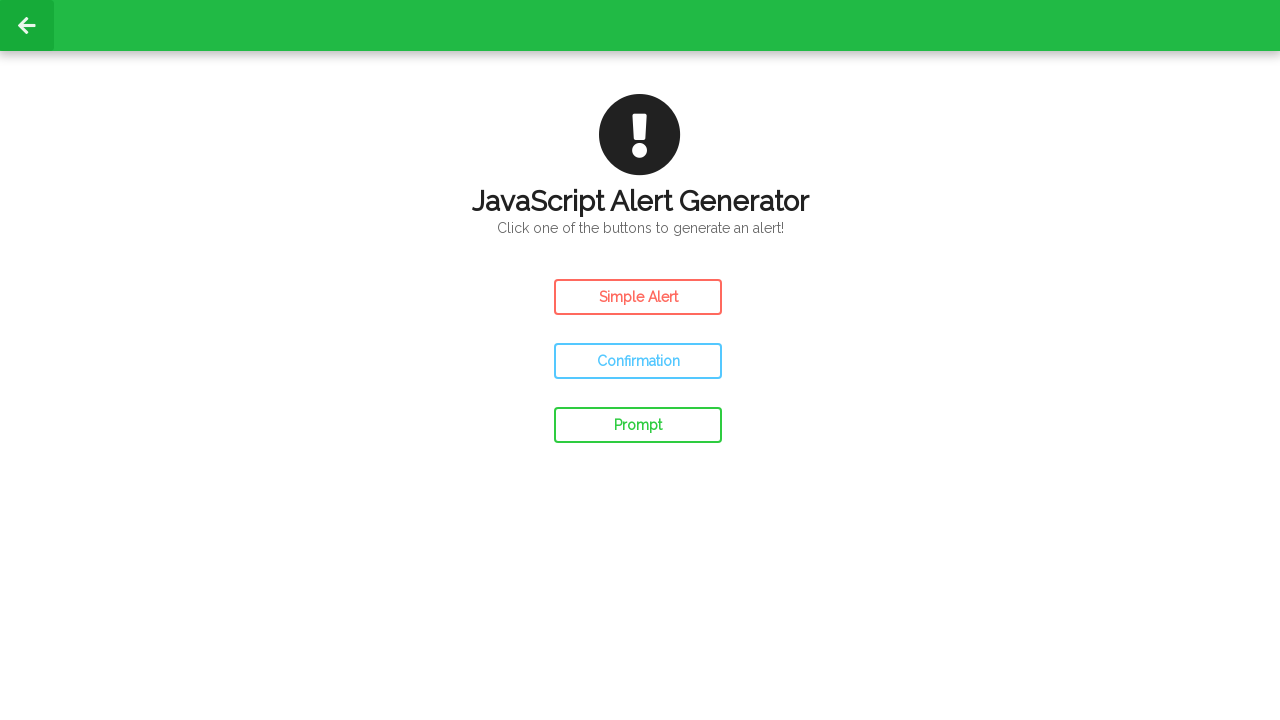

Clicked the Simple Alert button at (638, 297) on #simple
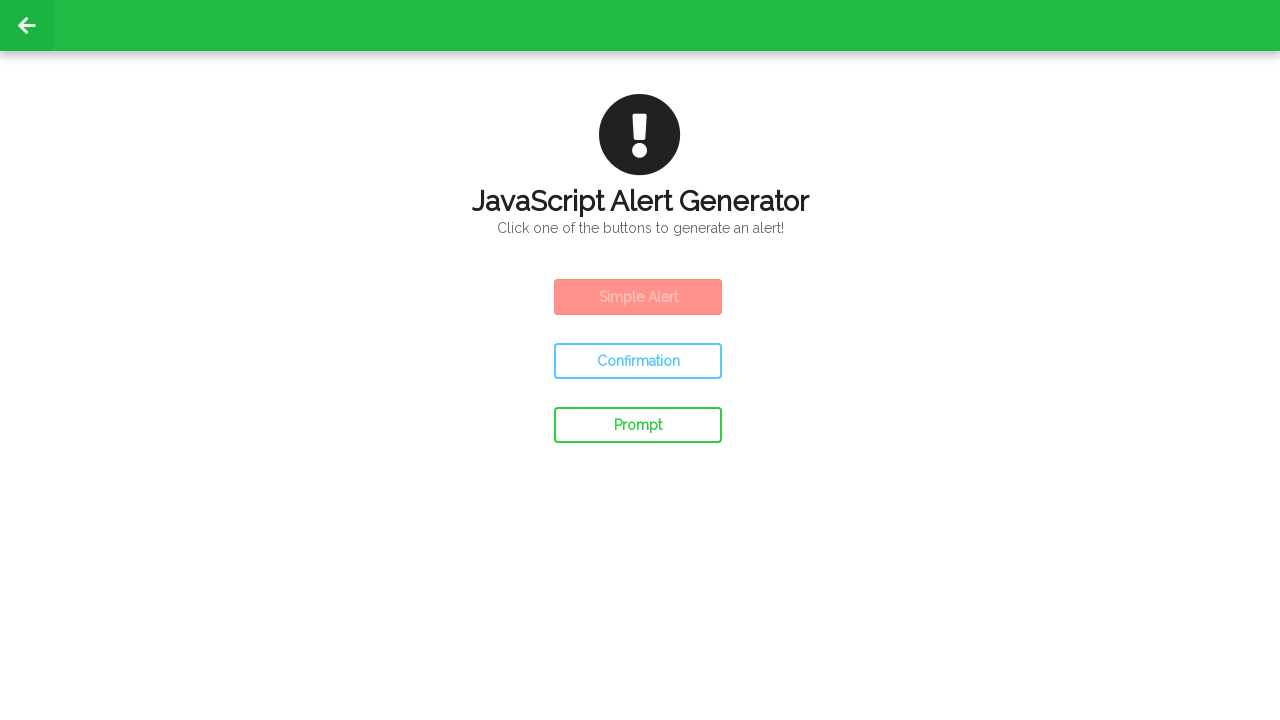

Set up dialog handler to accept alerts
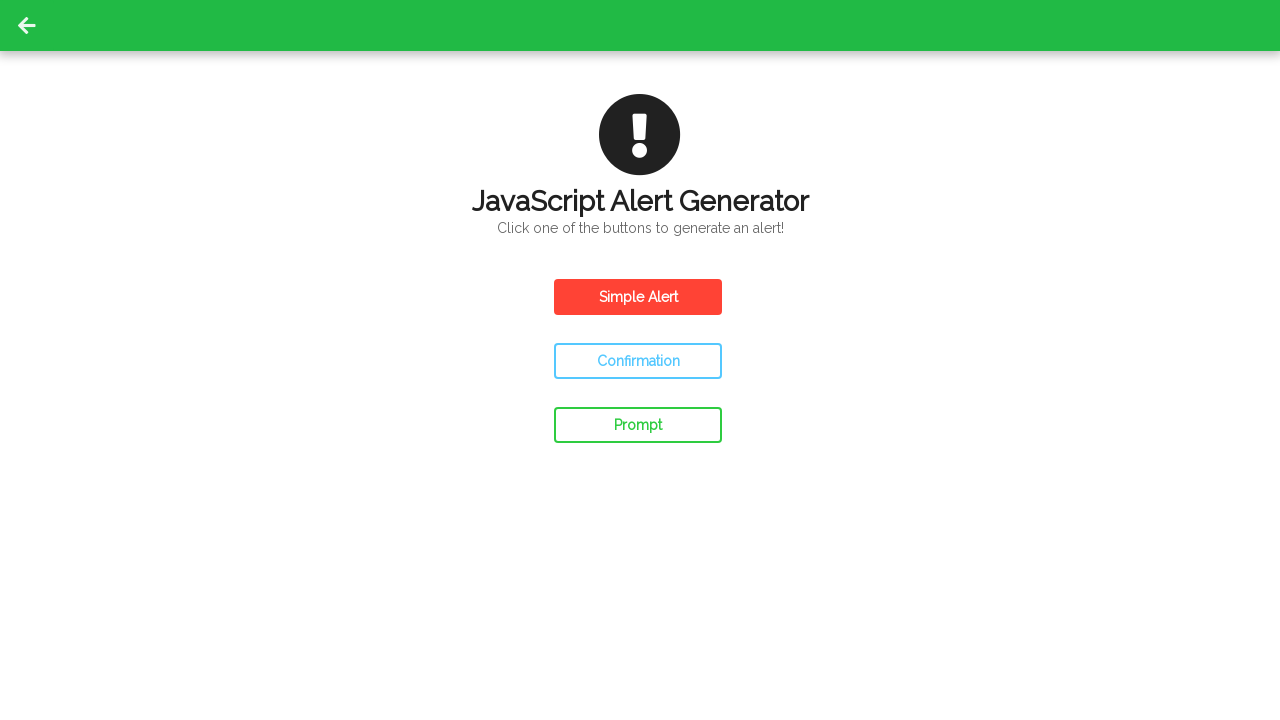

Waited for alert dialog to be handled
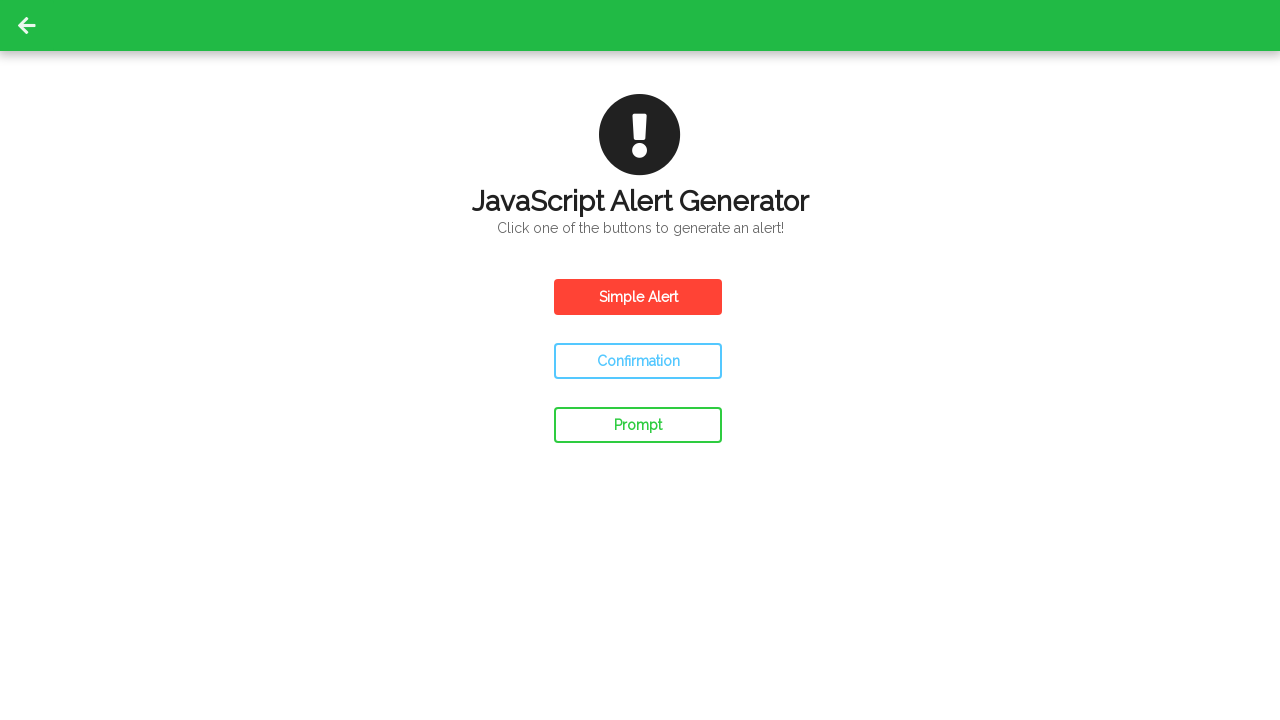

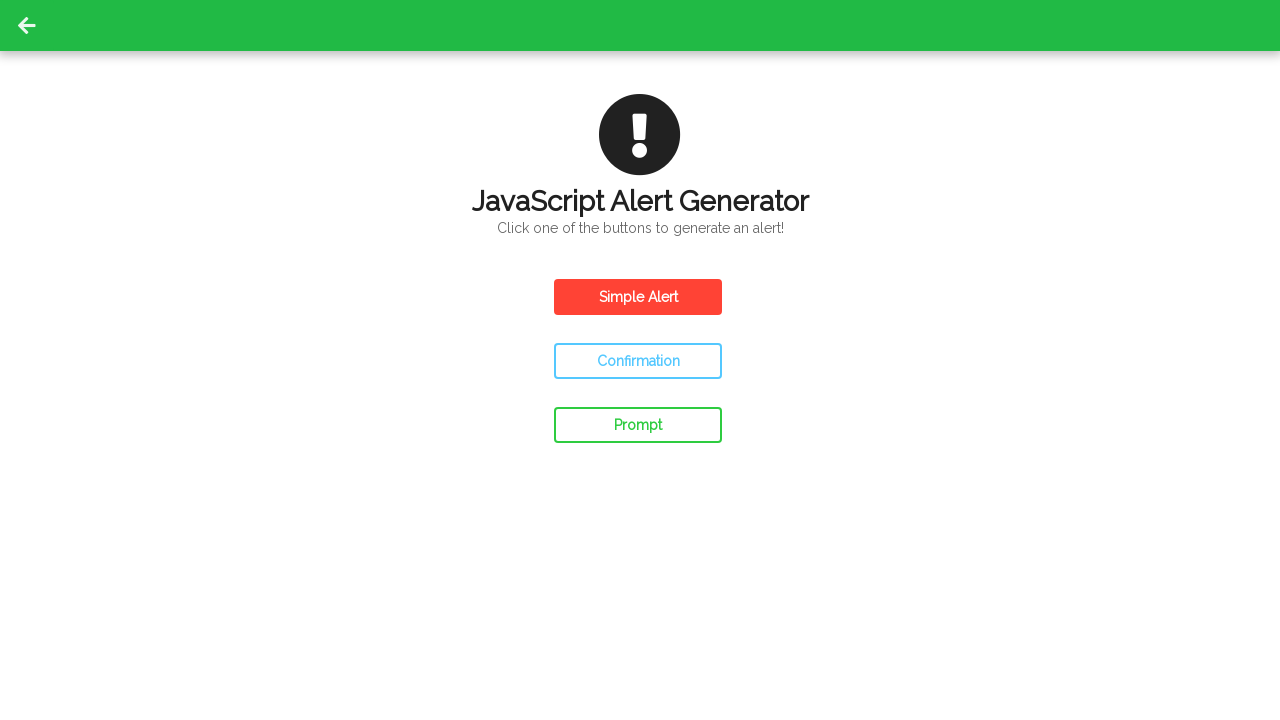